Tests browser window/tab switching functionality by clicking a button that opens a new tab, switching to that tab, and verifying the heading text is displayed.

Starting URL: https://demoqa.com/browser-windows

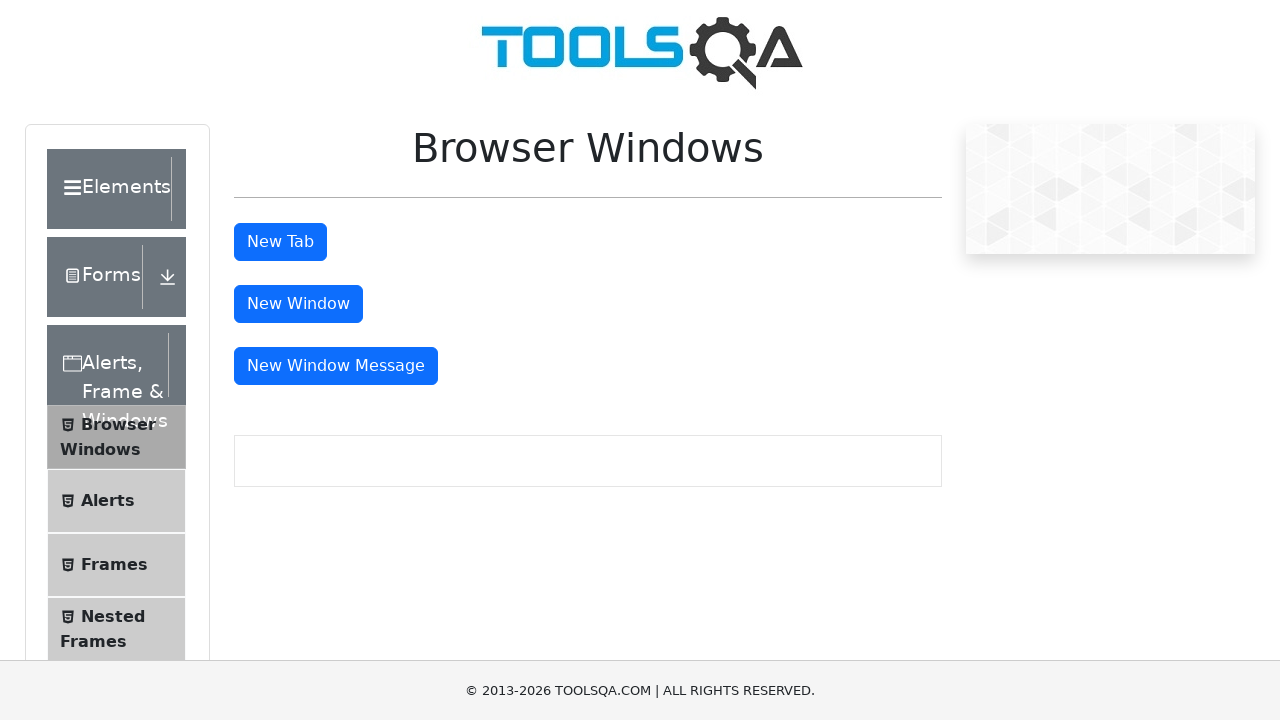

Clicked 'New Tab' button and new tab opened at (280, 242) on #tabButton
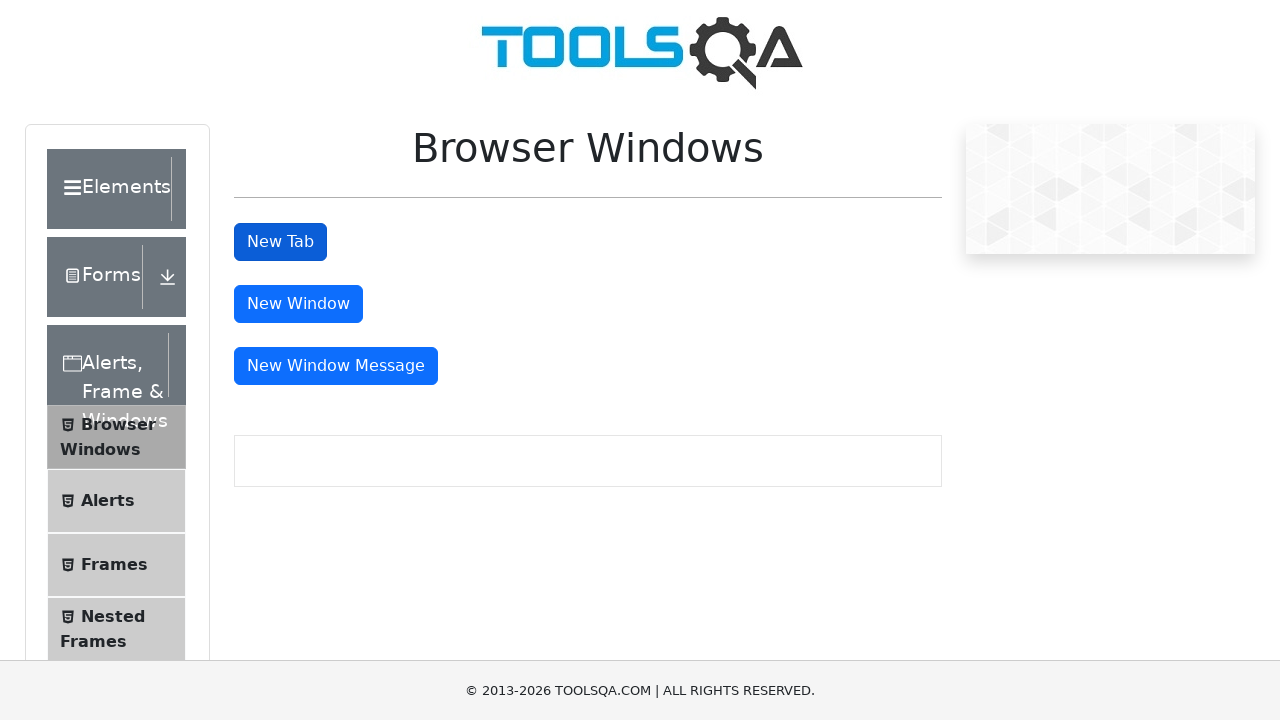

Waited for sample heading selector to be present in new tab
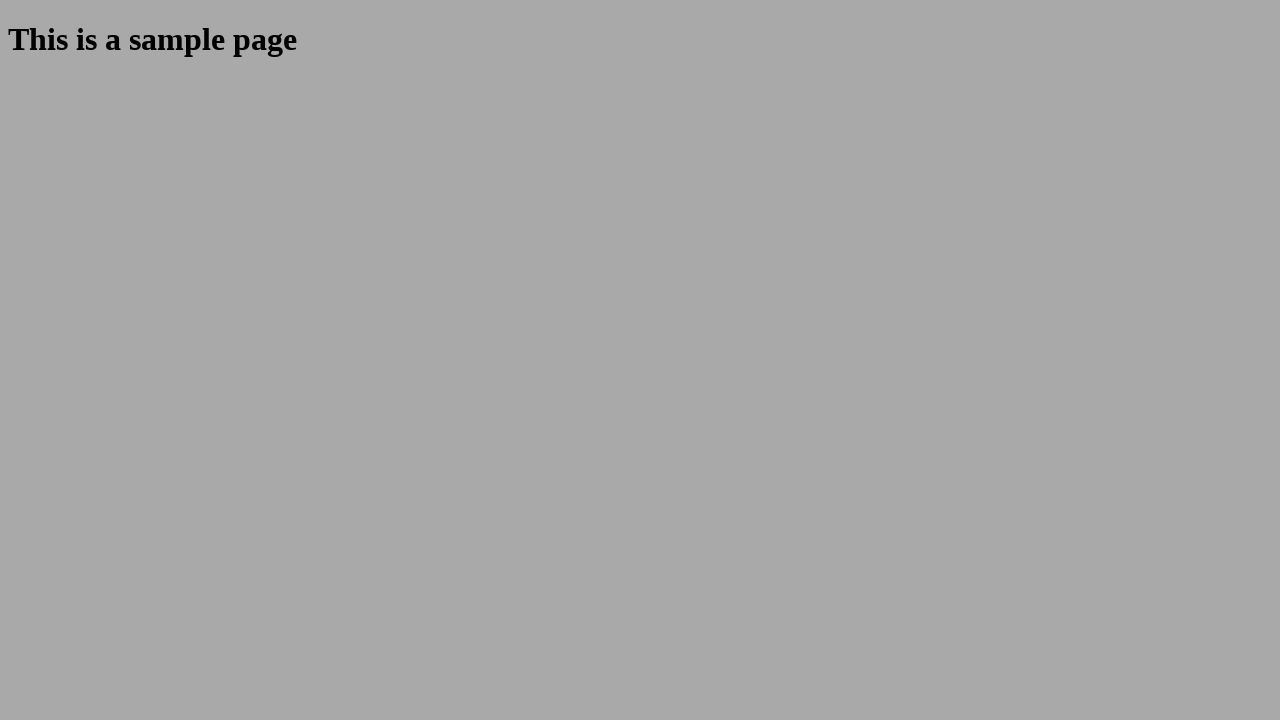

Sample heading is now visible in new tab
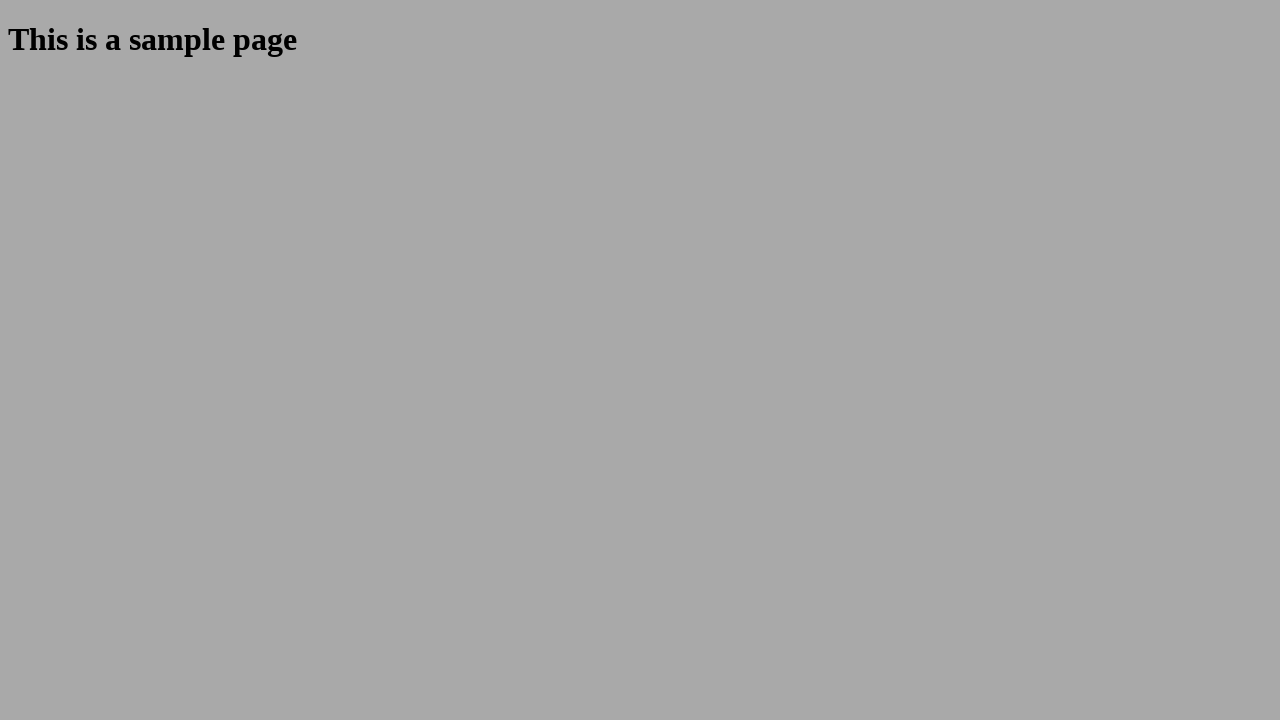

Closed the new tab
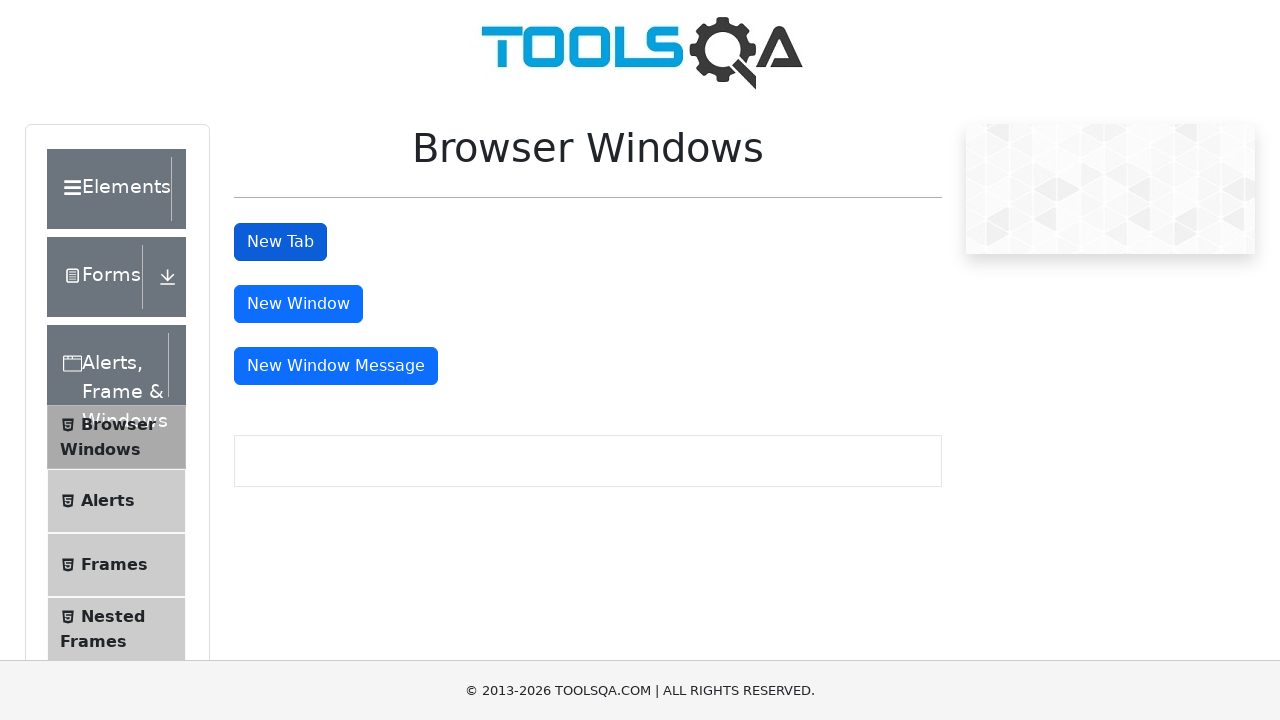

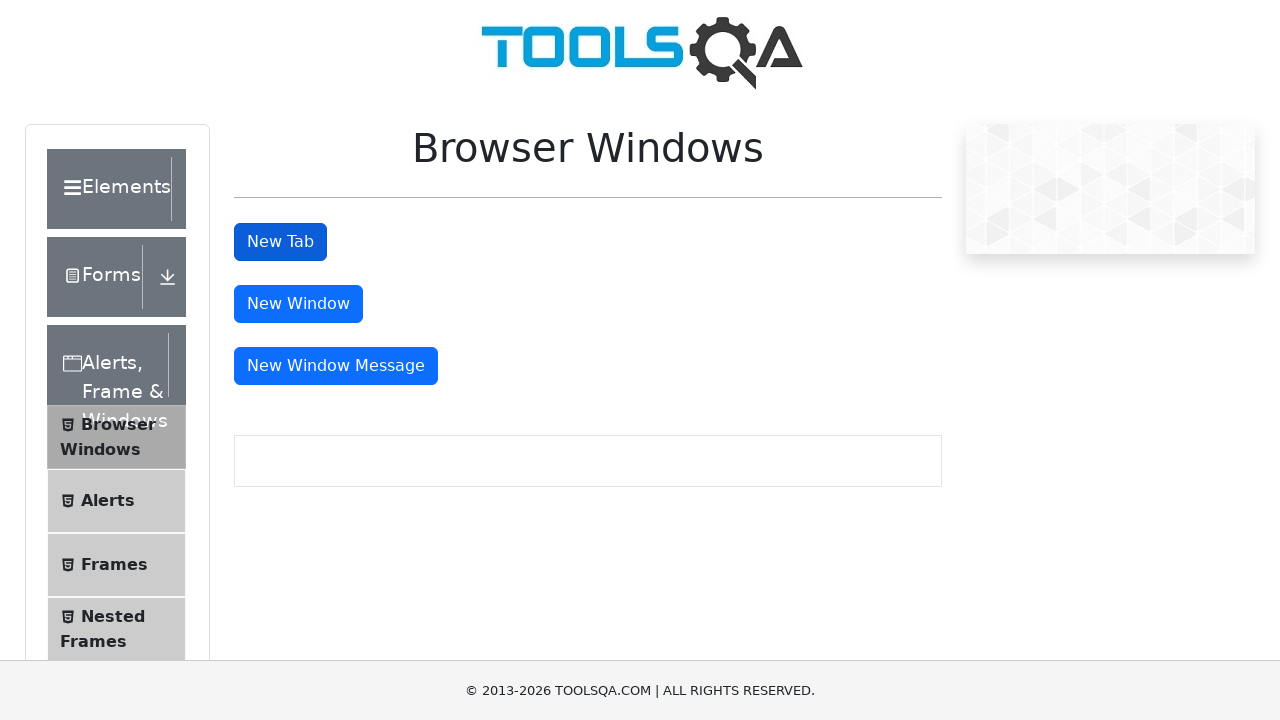